Tests the Add/Remove Elements functionality on the-internet.herokuapp.com by navigating to the Add/Remove Elements page and clicking the add element button twice to add elements

Starting URL: https://the-internet.herokuapp.com/

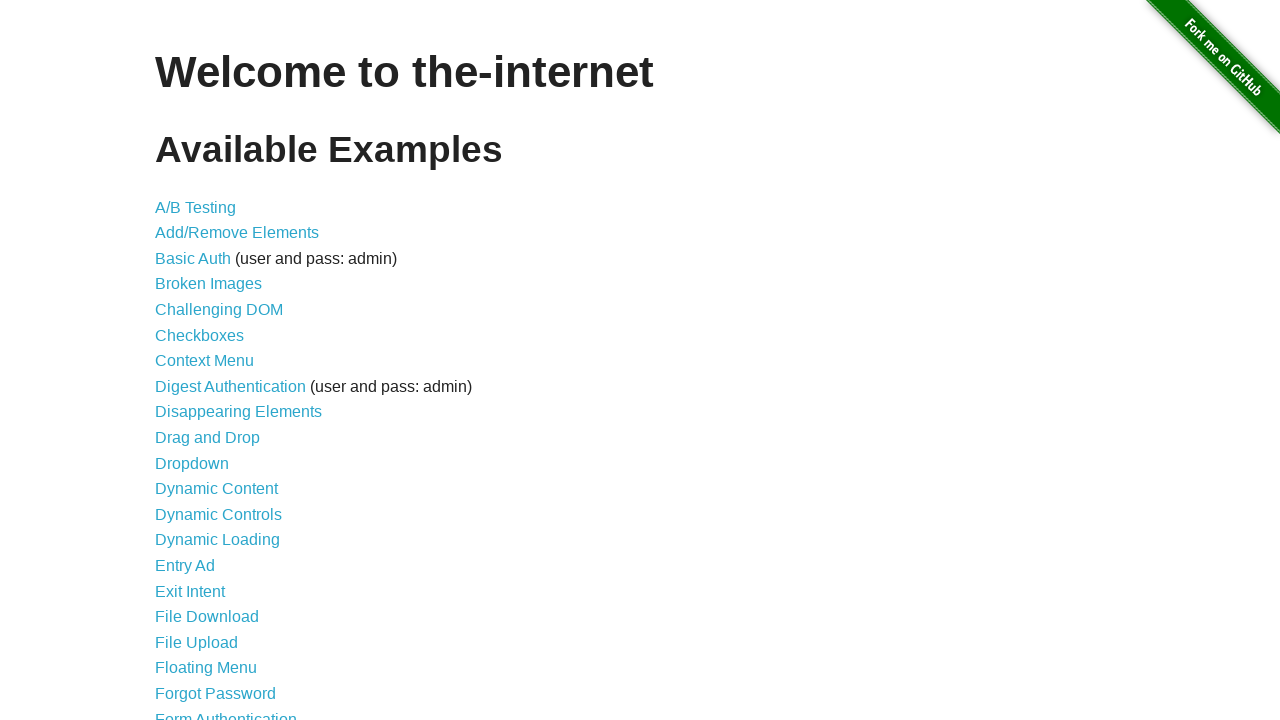

Clicked on 'Add/Remove Elements' link at (237, 233) on xpath=//*[@id='content']/ul/li[2]/a
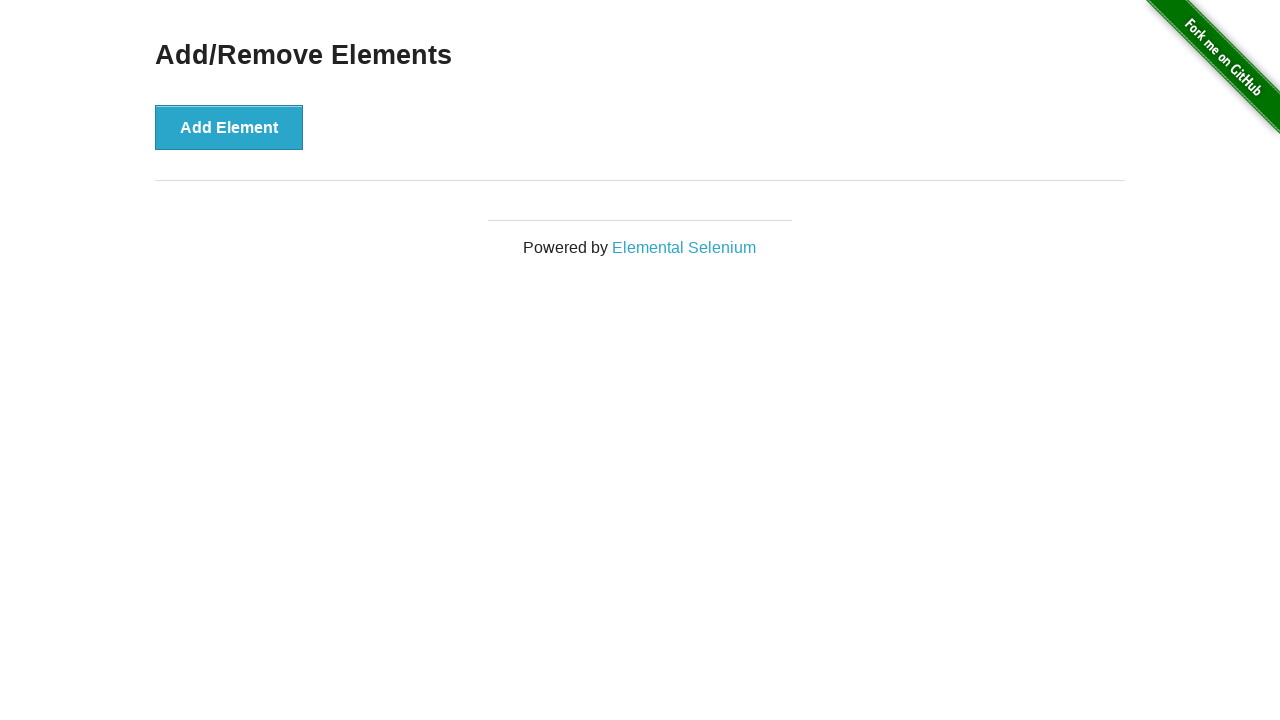

Clicked 'Add Element' button (first time) at (229, 127) on #content > div > button
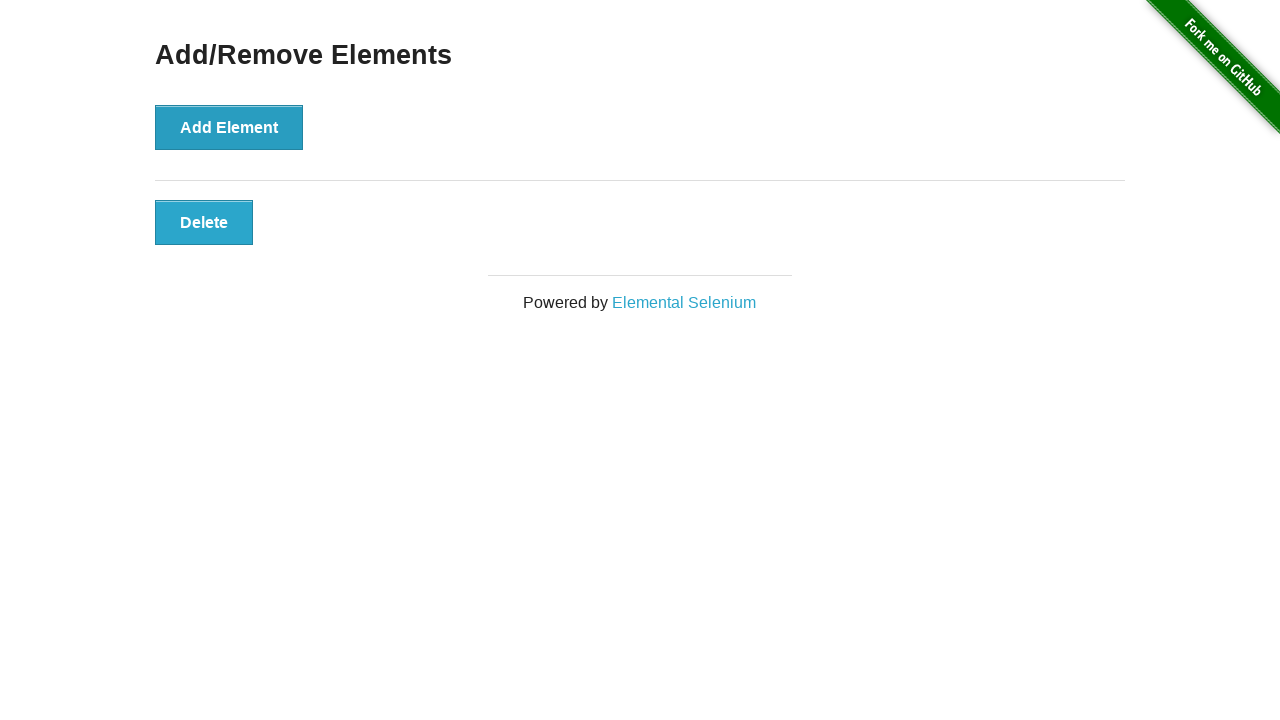

Clicked 'Add Element' button (second time) at (229, 127) on #content > div > button
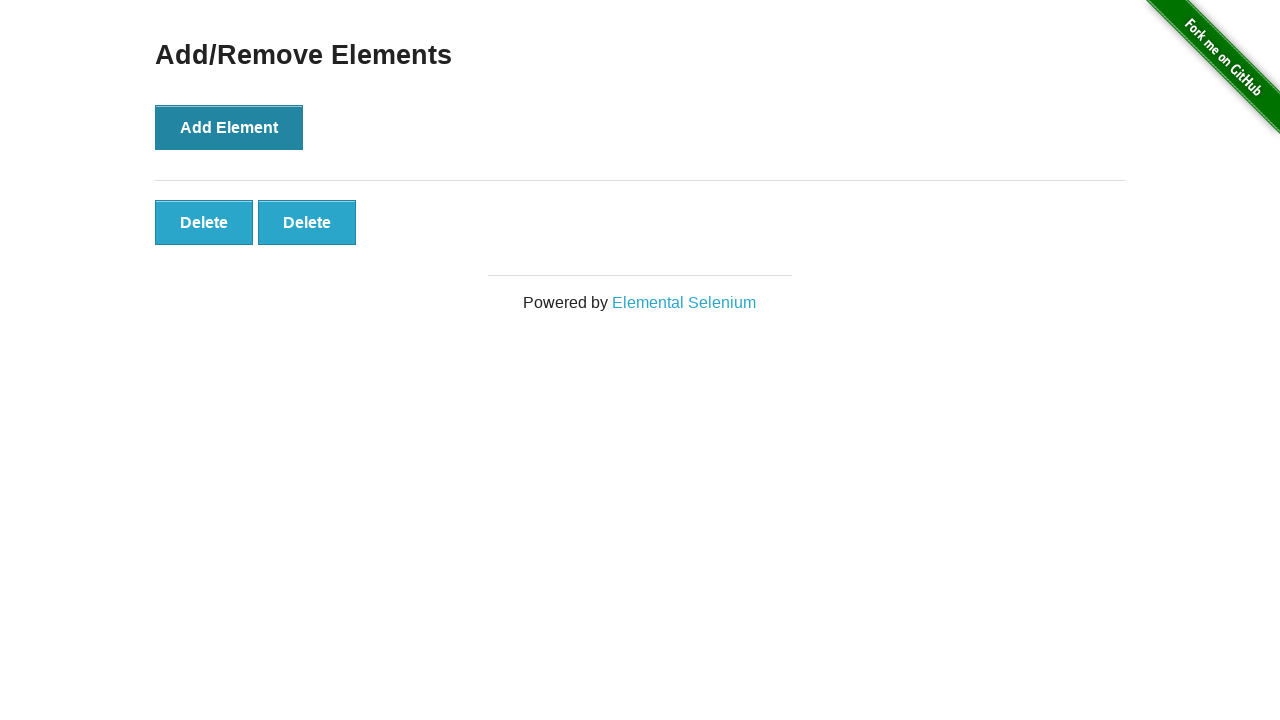

Delete buttons appeared, confirming elements were added
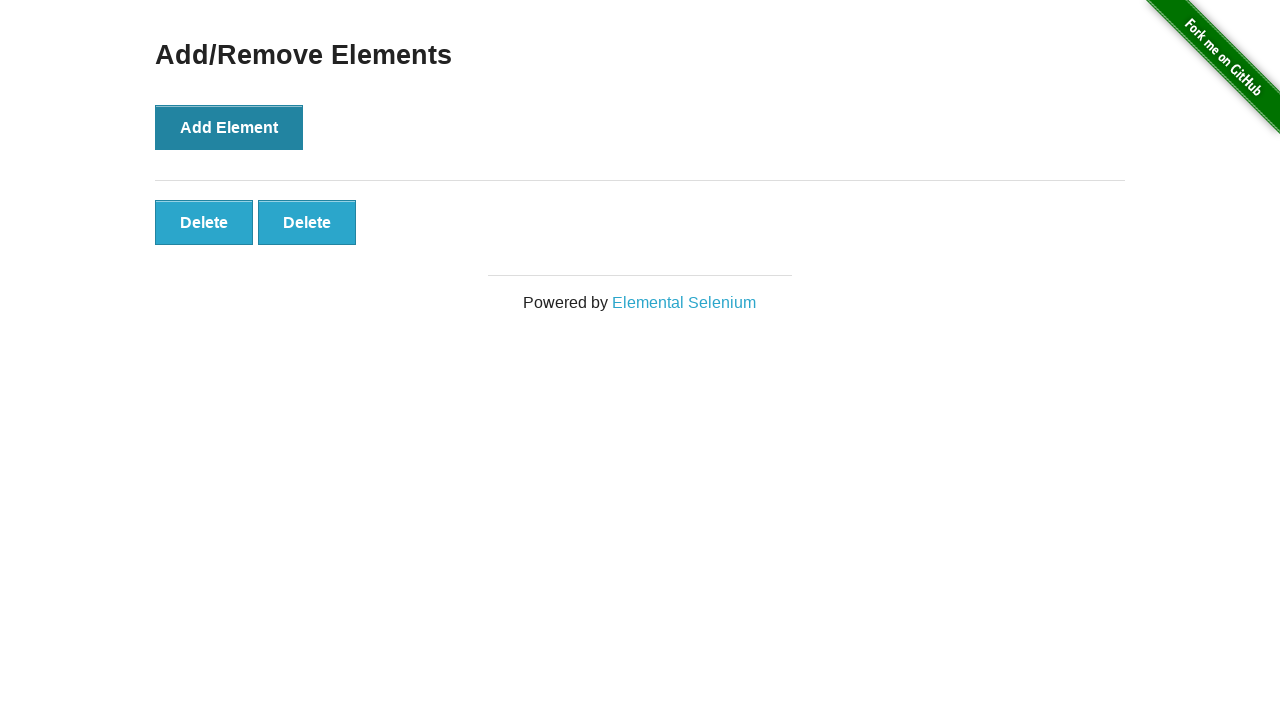

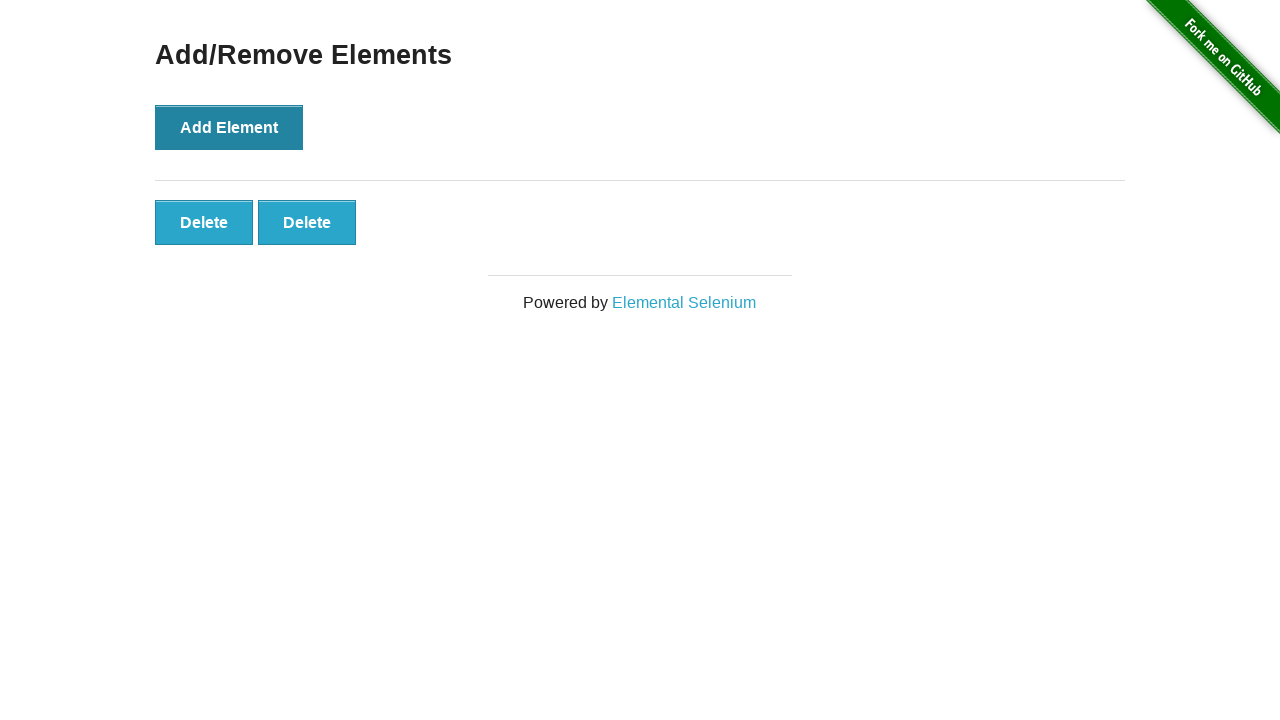